Tests opting out of A/B tests by adding an opt-out cookie after visiting the page, then refreshing to verify the page shows "No A/B Test" heading.

Starting URL: http://the-internet.herokuapp.com/abtest

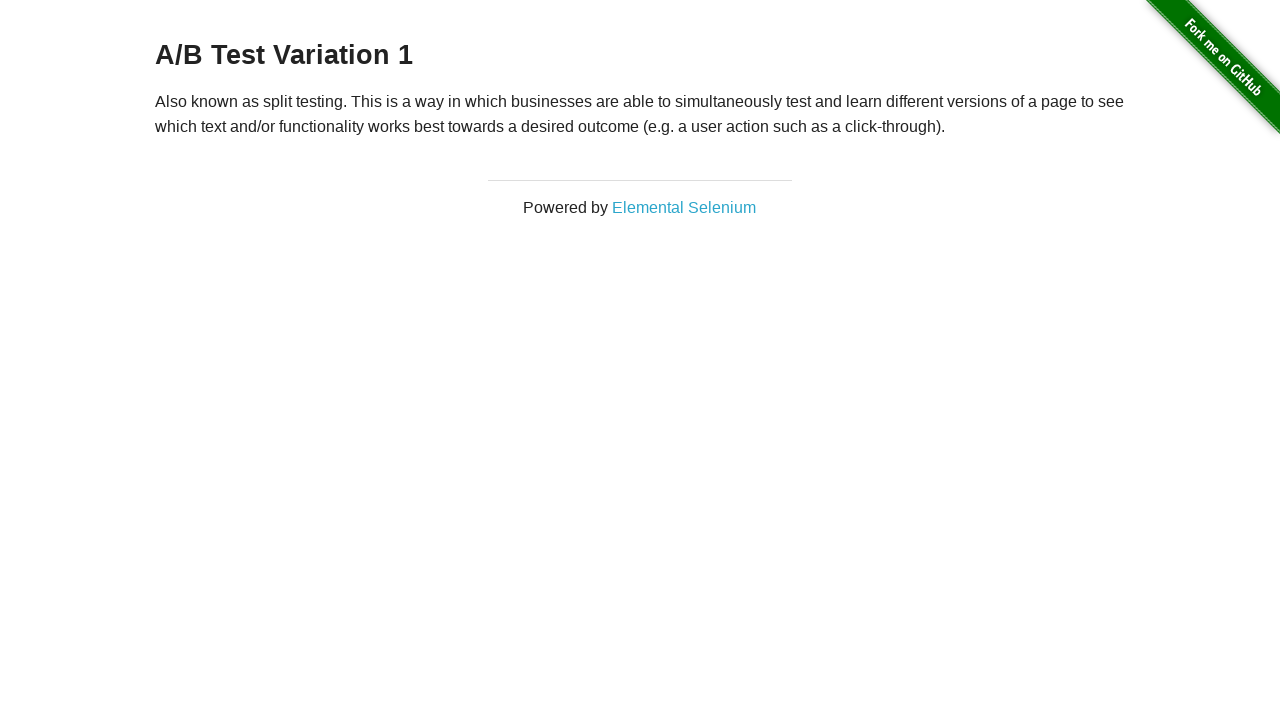

Located h3 heading element
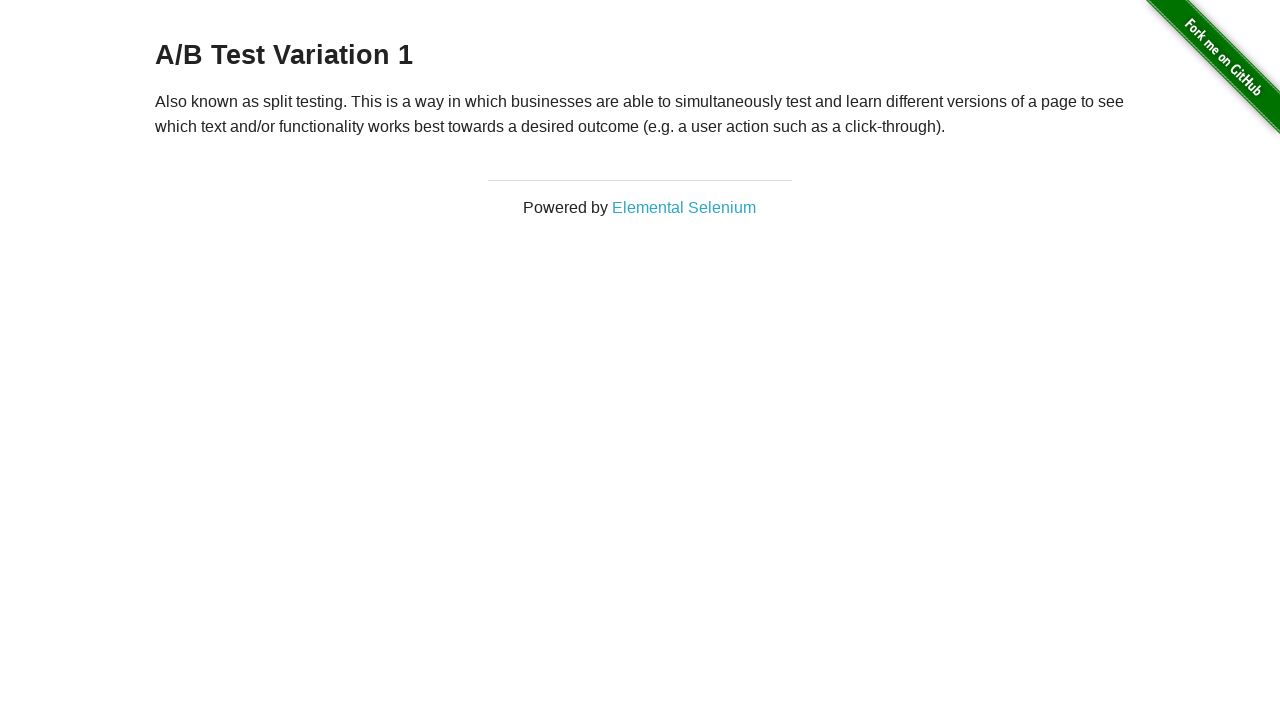

Retrieved heading text: 'A/B Test Variation 1'
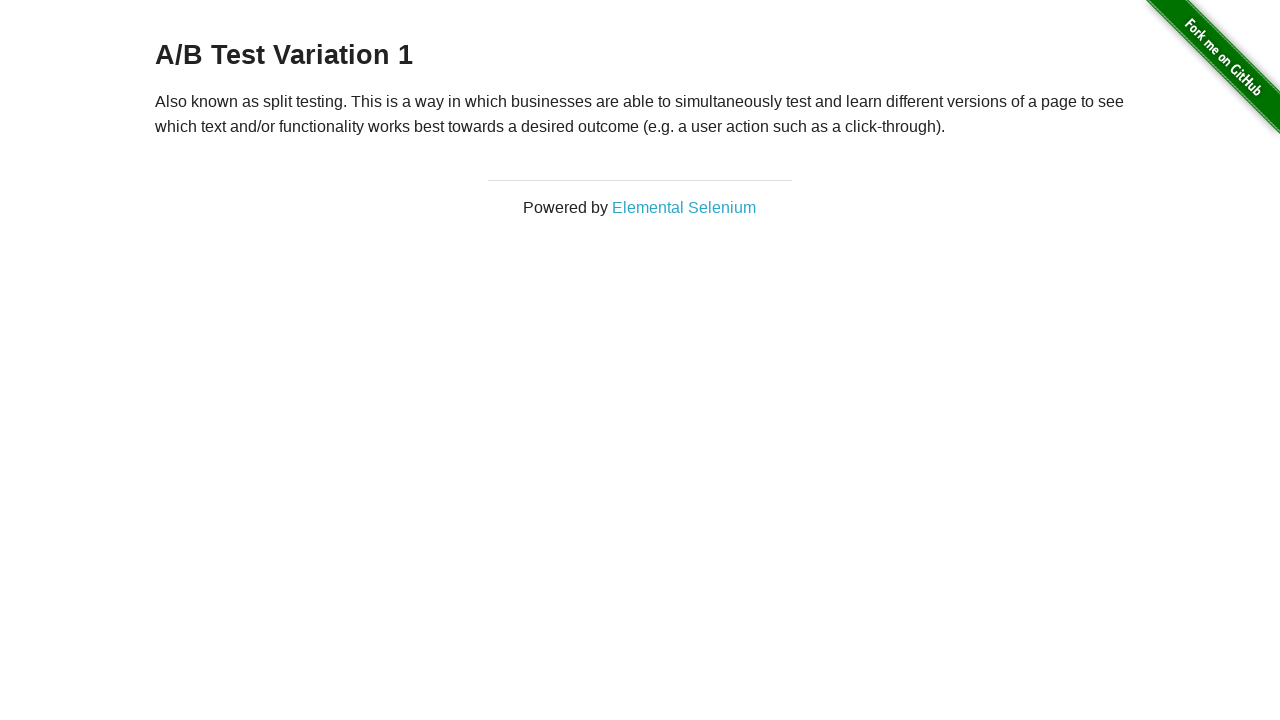

Added optimizelyOptOut cookie to opt out of A/B test
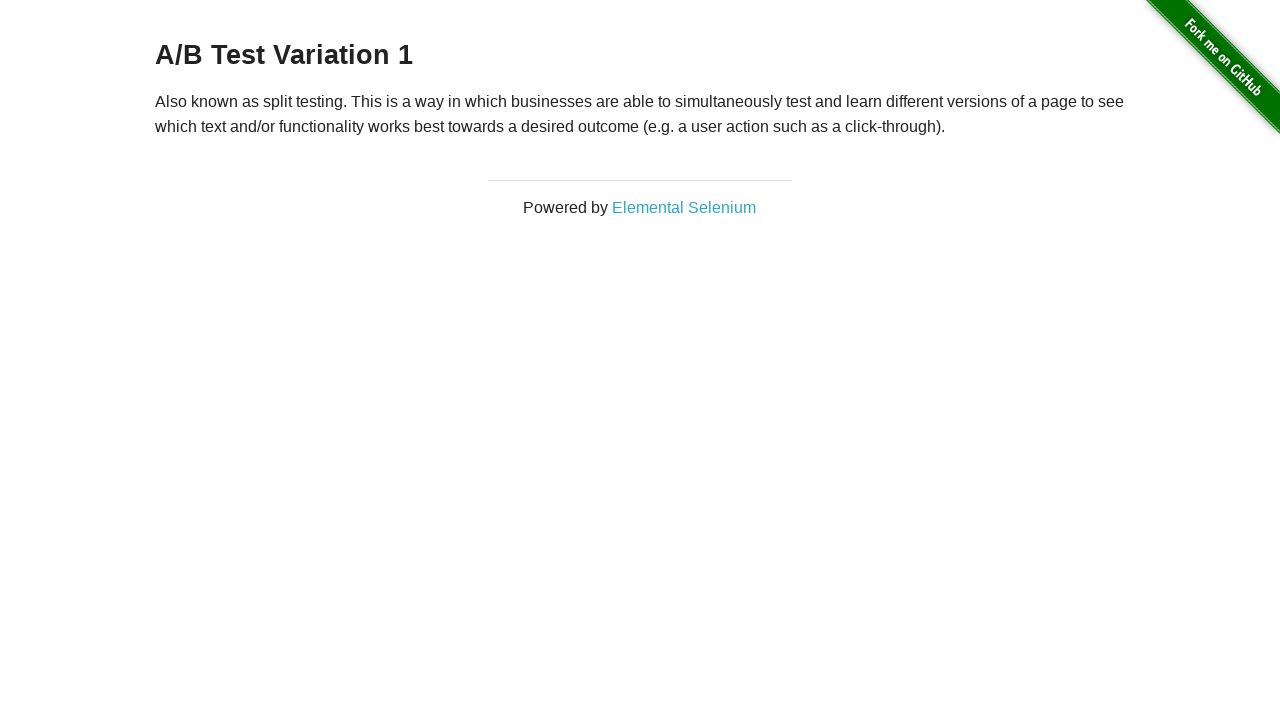

Reloaded page after adding opt-out cookie
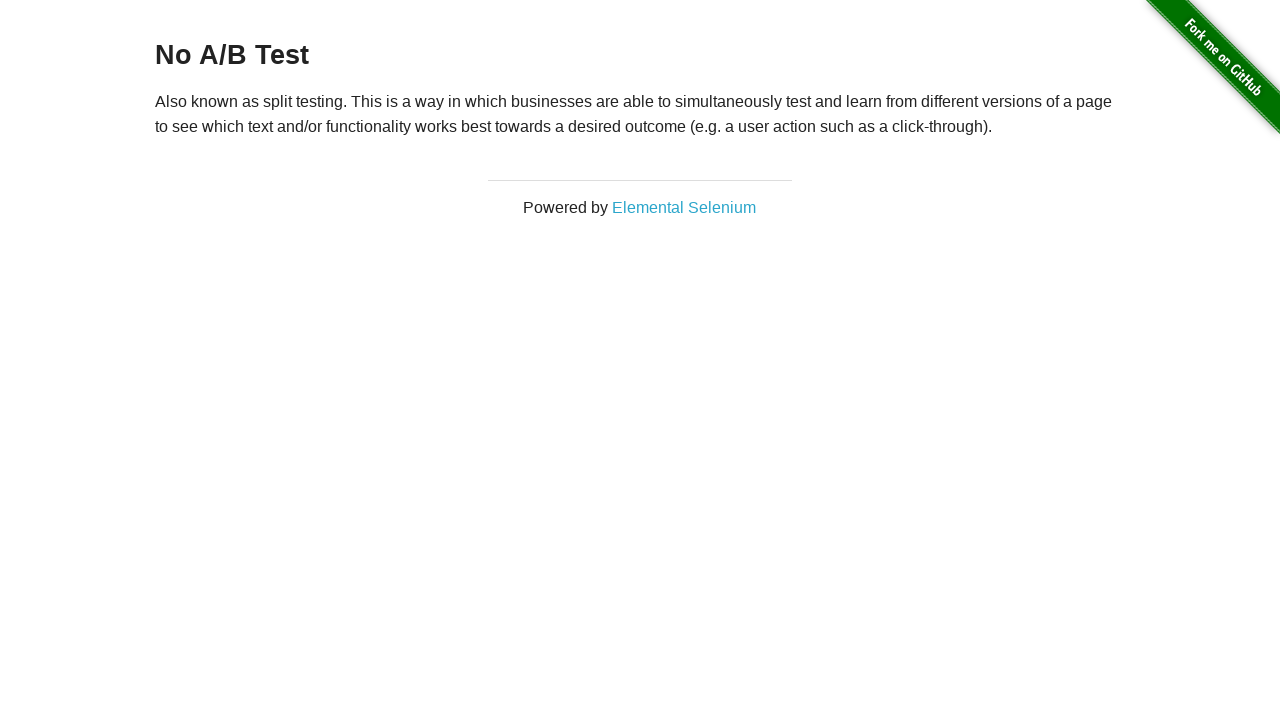

Waited for h3 heading to load after page reload
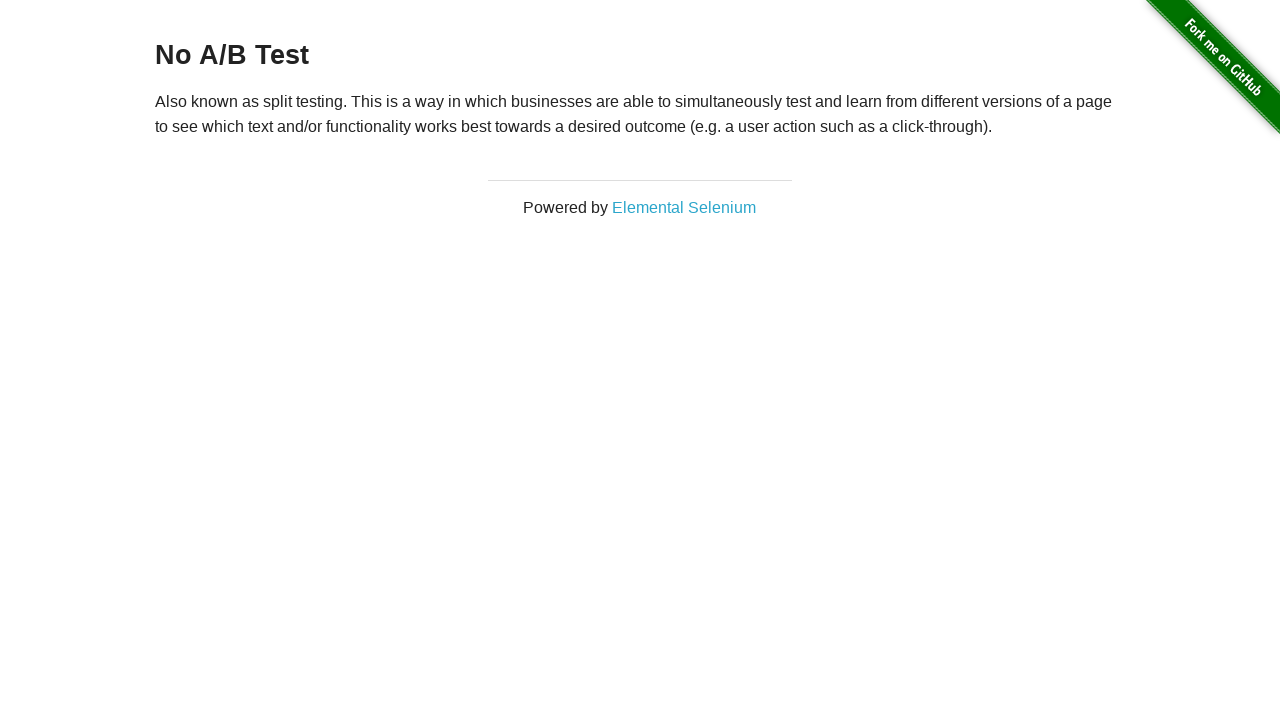

Verified heading text is 'No A/B Test' - opt-out successful
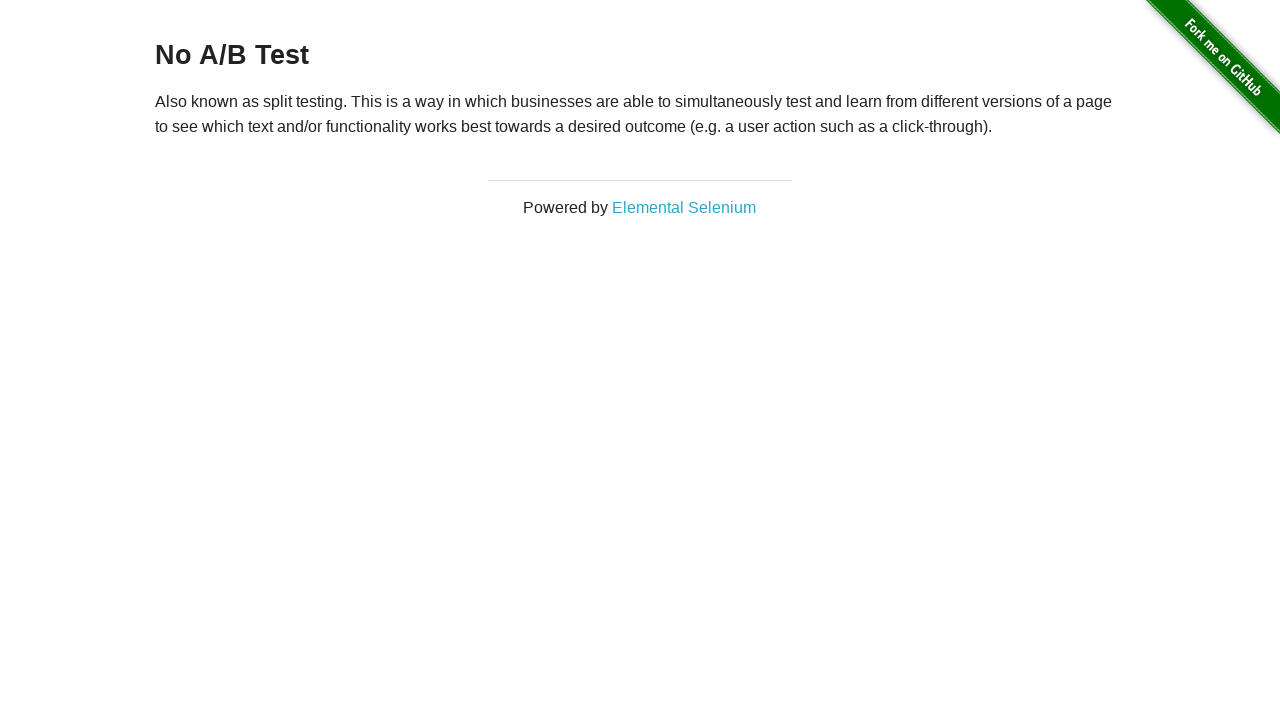

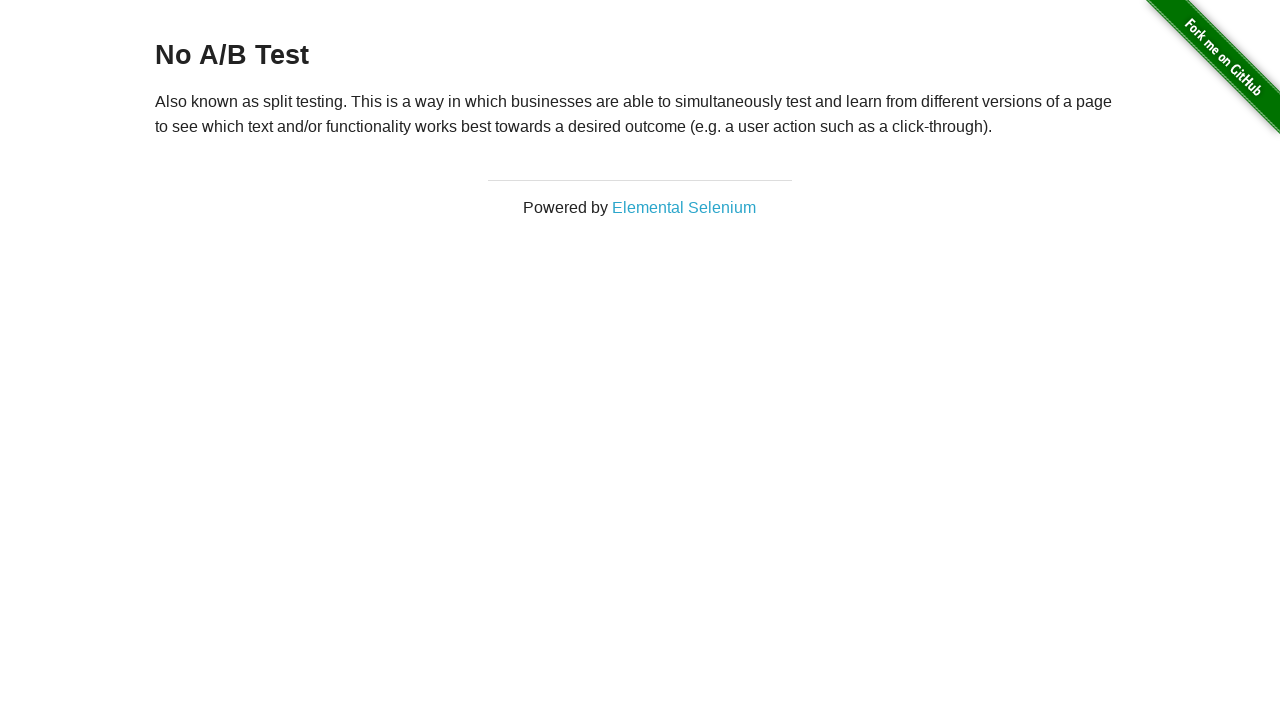